Tests multiple value selection in a combo tree dropdown by selecting several options

Starting URL: https://www.jqueryscript.net/demo/Drop-Down-Combo-Tree/

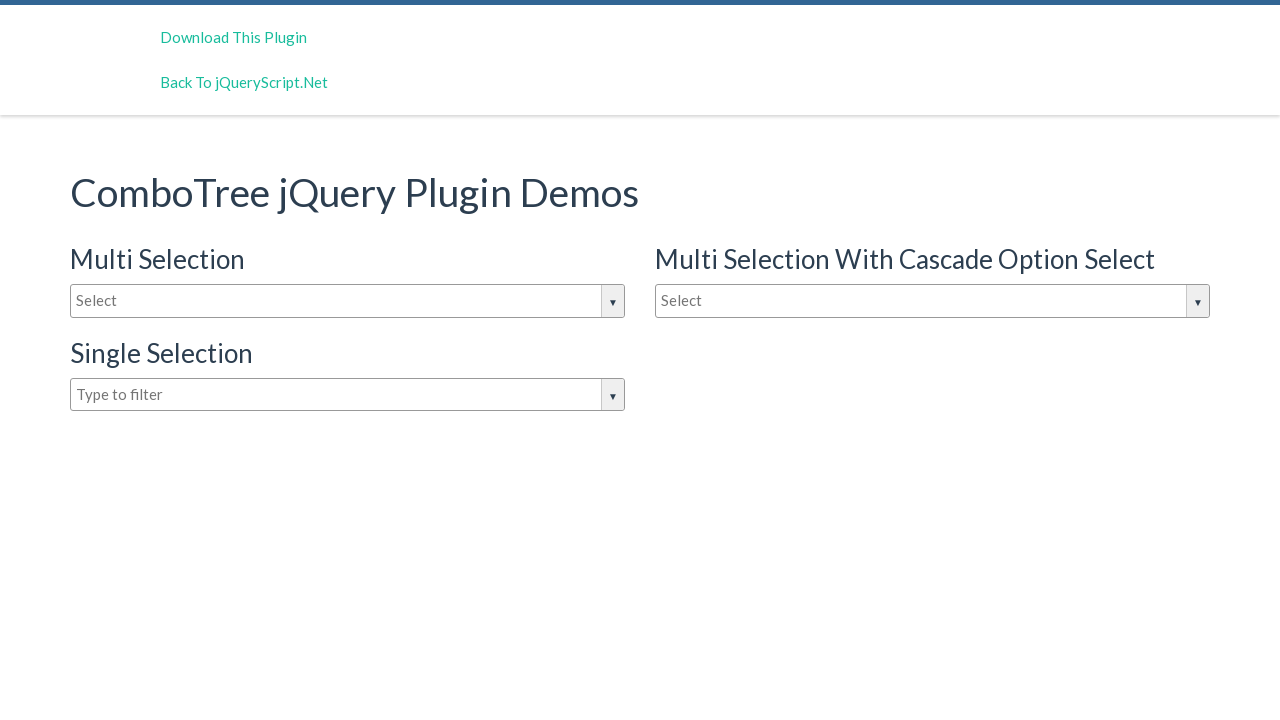

Clicked on combo tree dropdown to open it at (348, 301) on #justAnInputBox
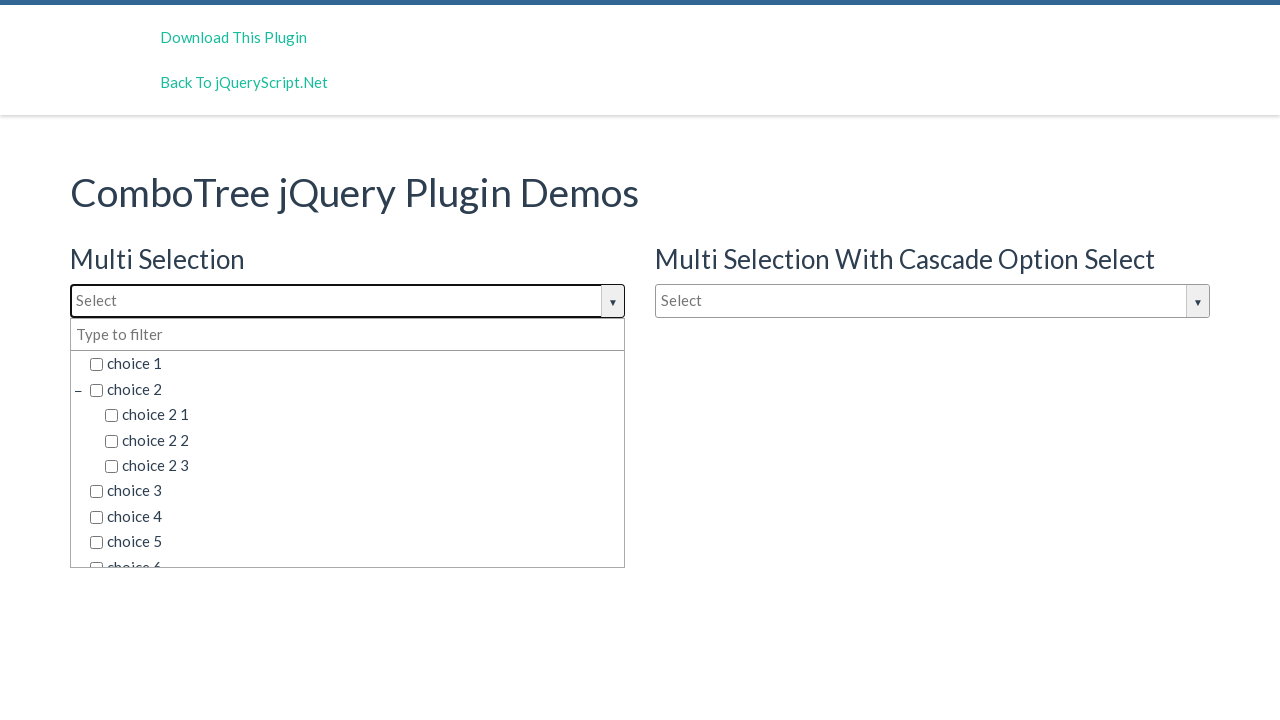

Selected 'choice 7' from dropdown options at (355, 554) on span.comboTreeItemTitle:text('choice 7')
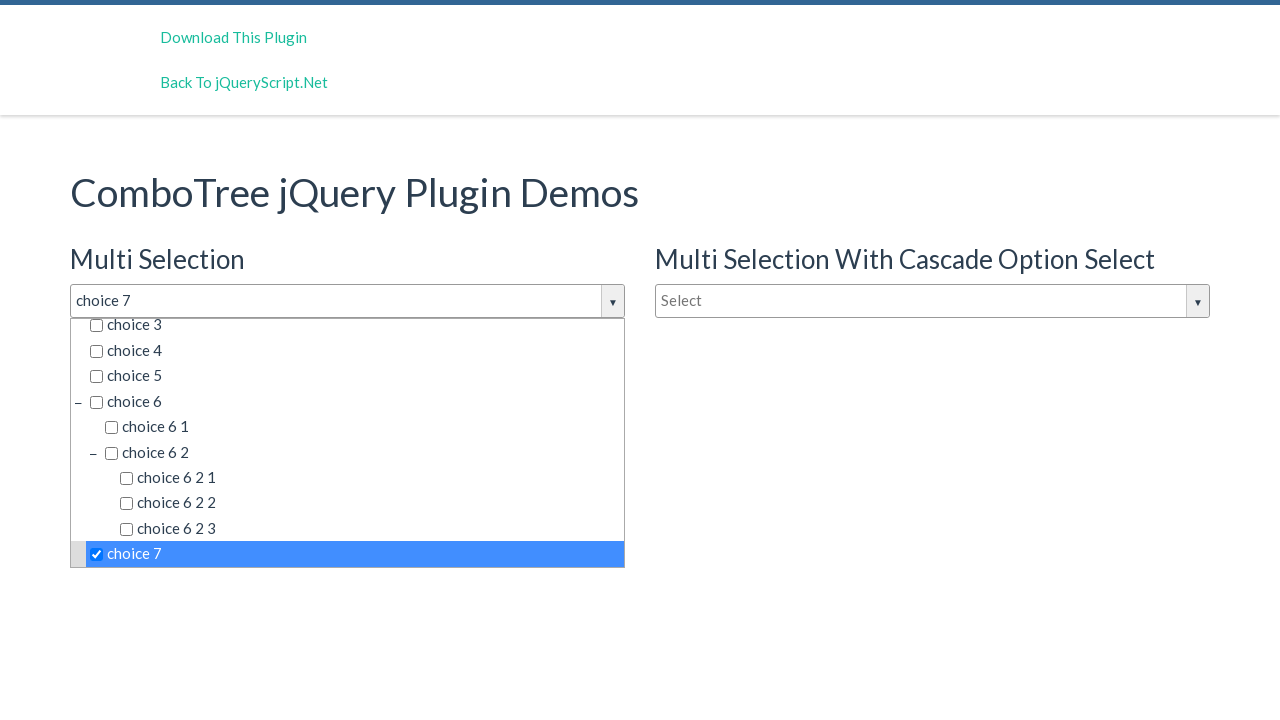

Selected 'choice 6 1' from dropdown options at (362, 427) on span.comboTreeItemTitle:text('choice 6 1')
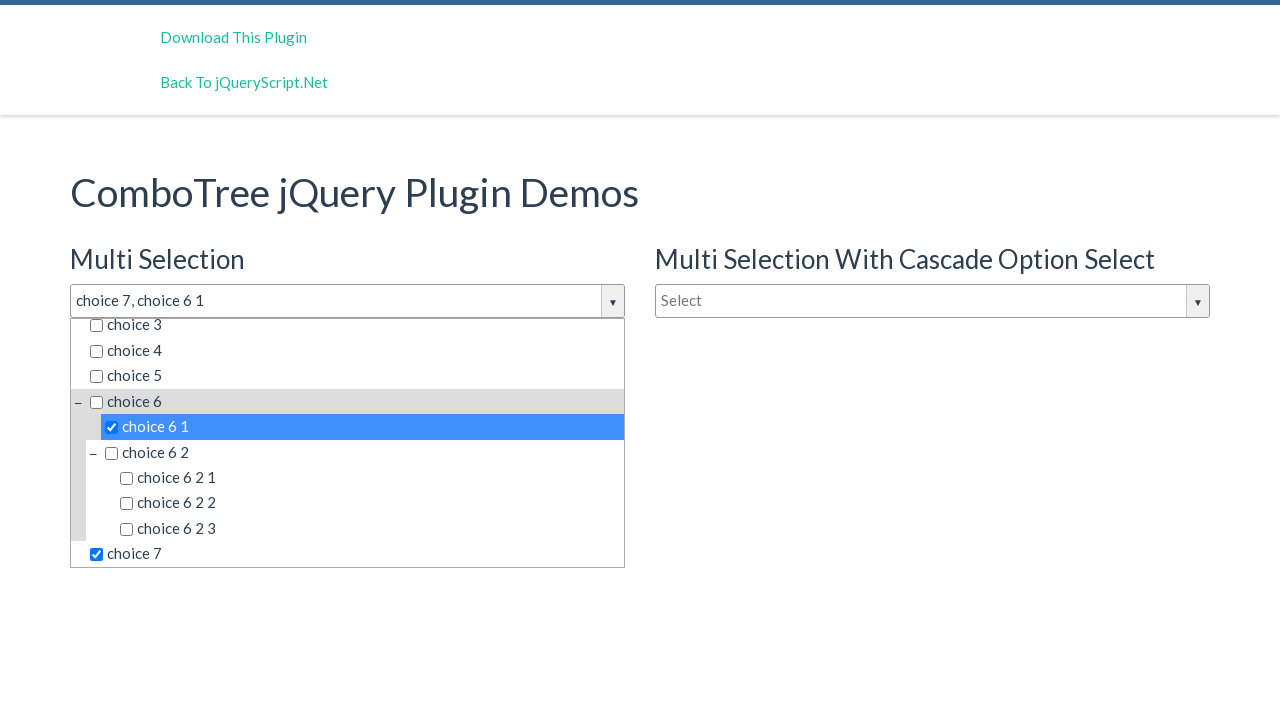

Selected 'choice 4' from dropdown options at (355, 351) on span.comboTreeItemTitle:text('choice 4')
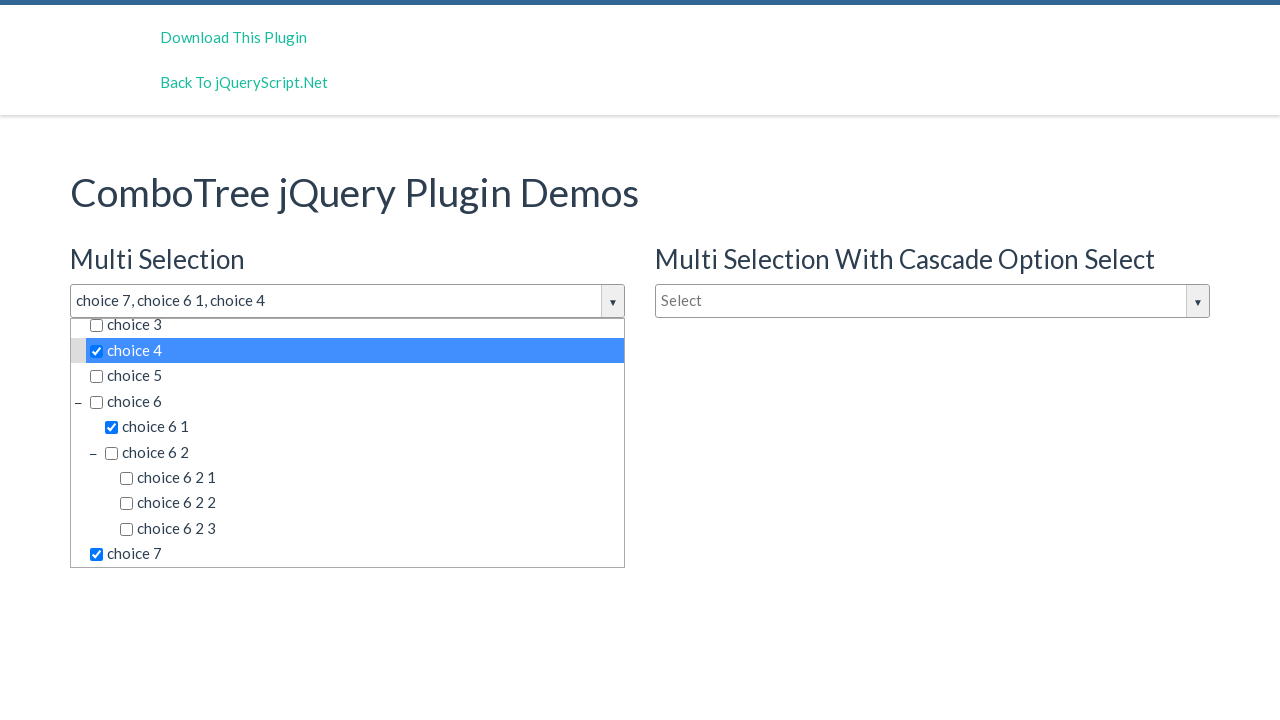

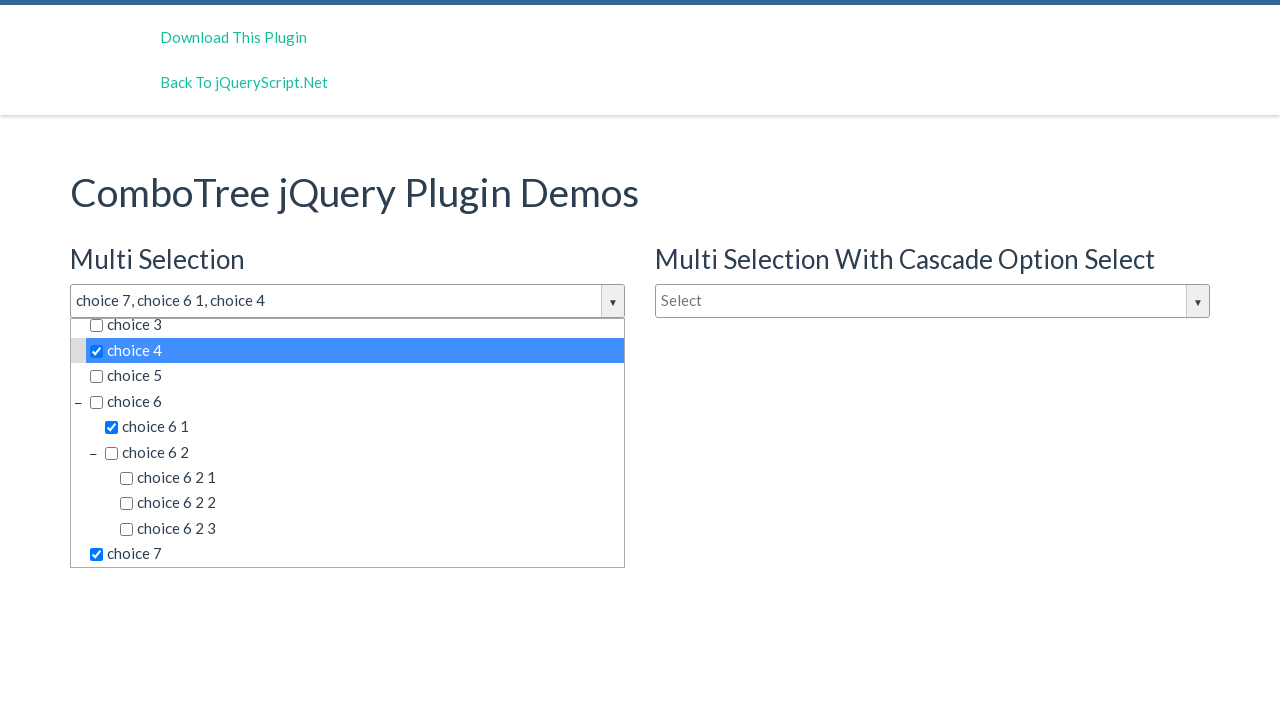